Tests waiting for a hidden element to become visible after clicking the Start button, demonstrating visibility of a pre-existing but hidden element

Starting URL: https://the-internet.herokuapp.com/dynamic_loading/1

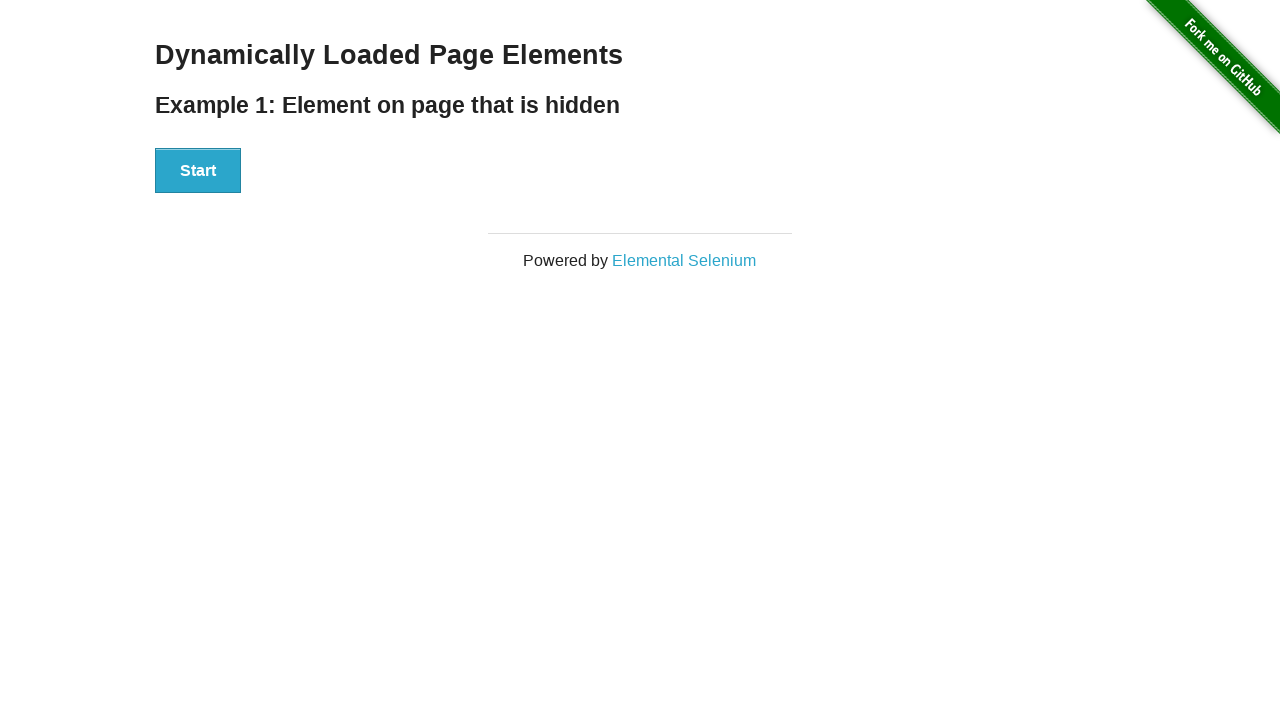

Clicked the Start button to trigger element visibility at (198, 171) on #start button
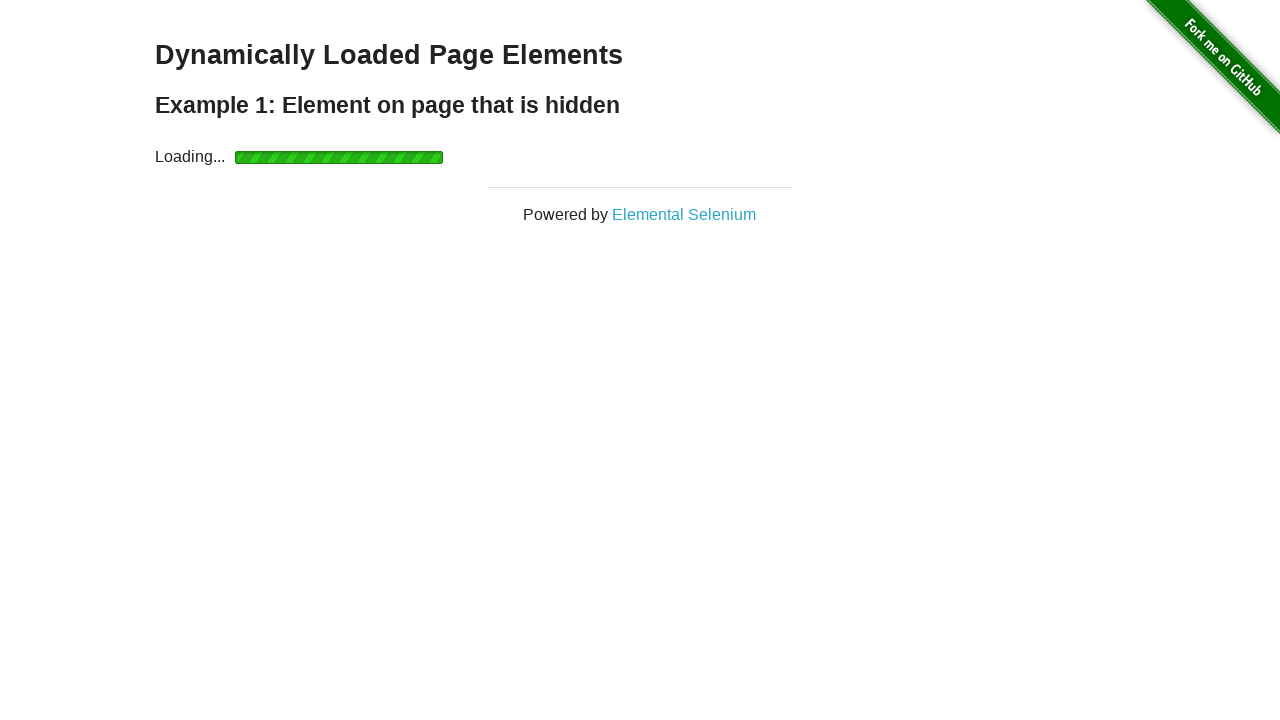

Hidden element became visible after Start button click
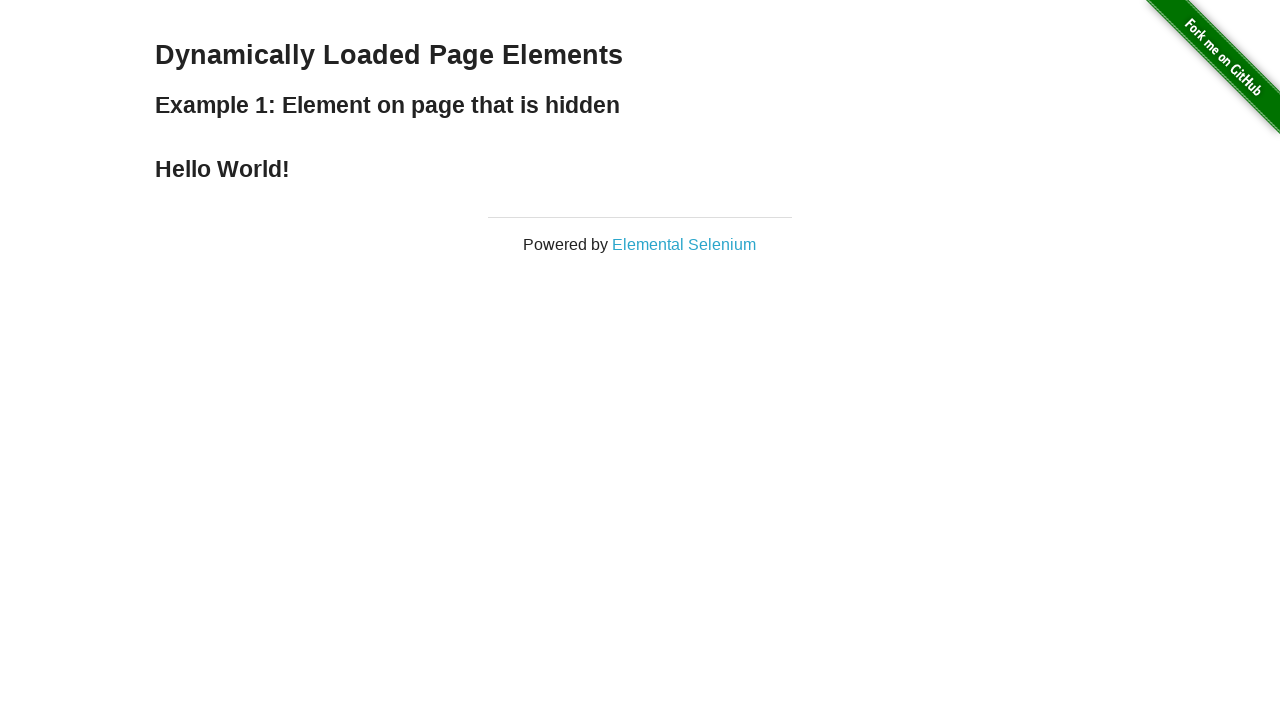

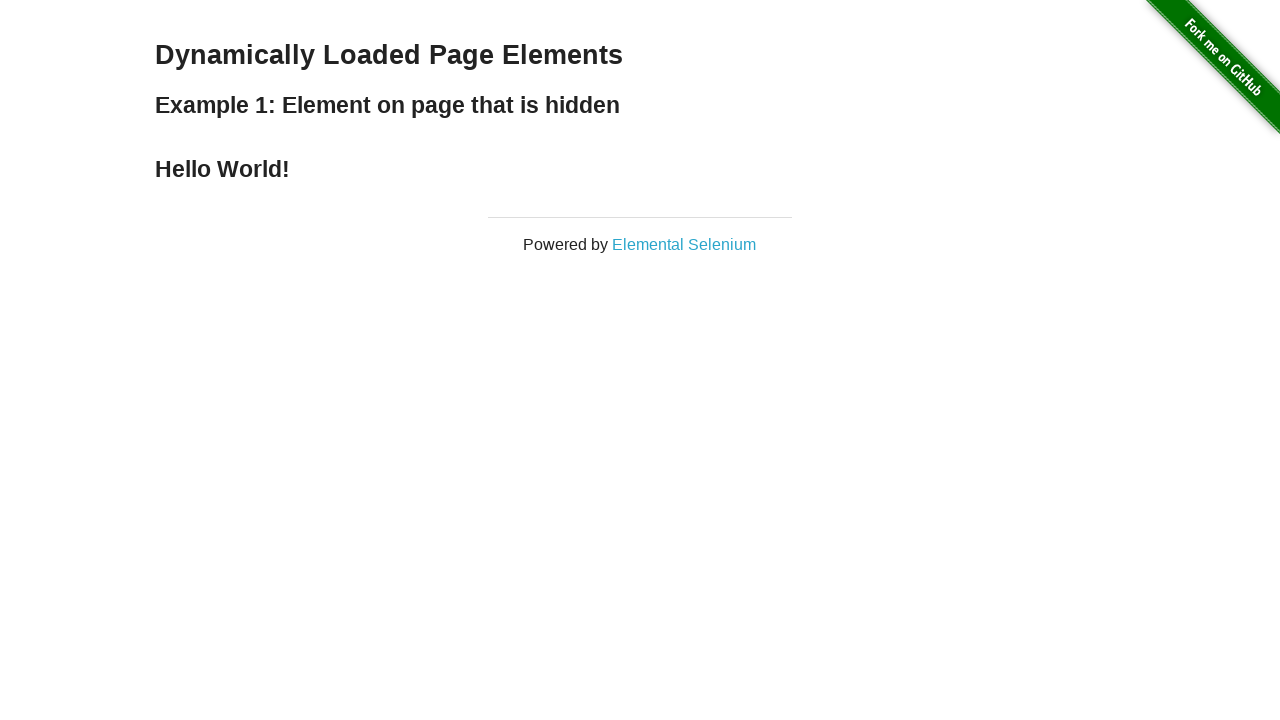